Navigates to anhtester.com homepage and clicks on the "Website Testing" section link (duplicate test for parallel execution)

Starting URL: https://anhtester.com

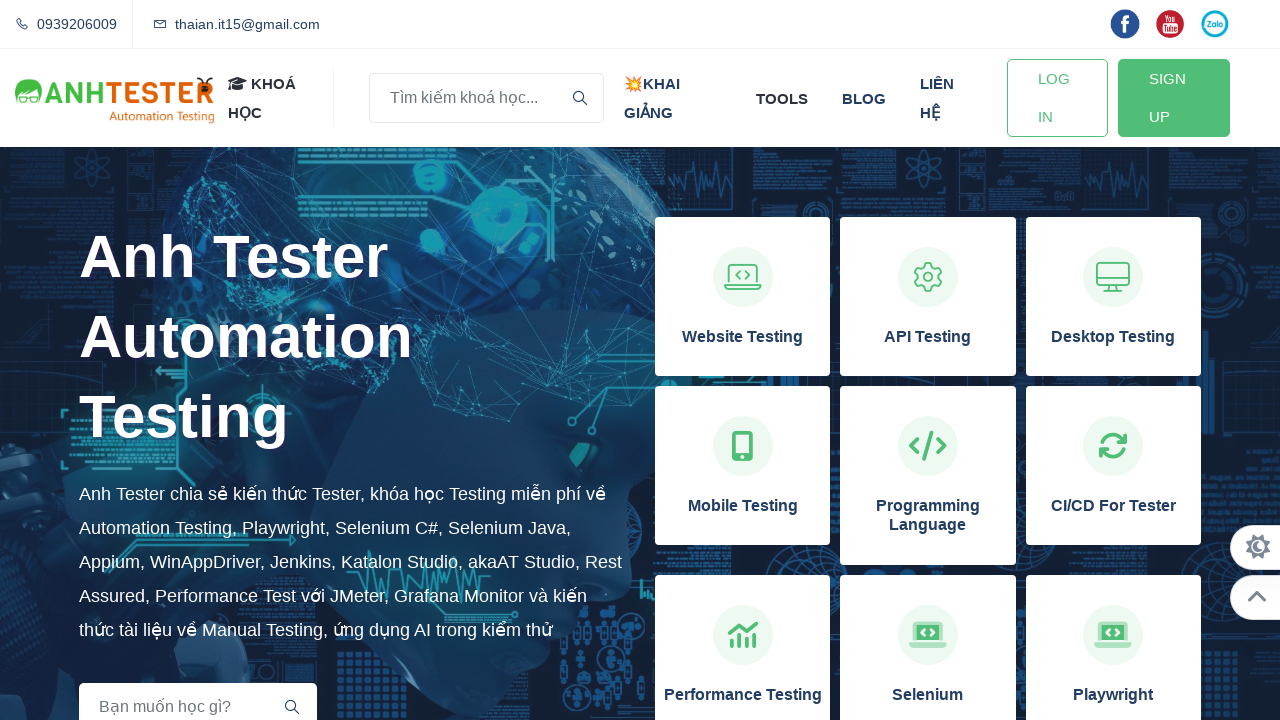

Navigated to anhtester.com homepage
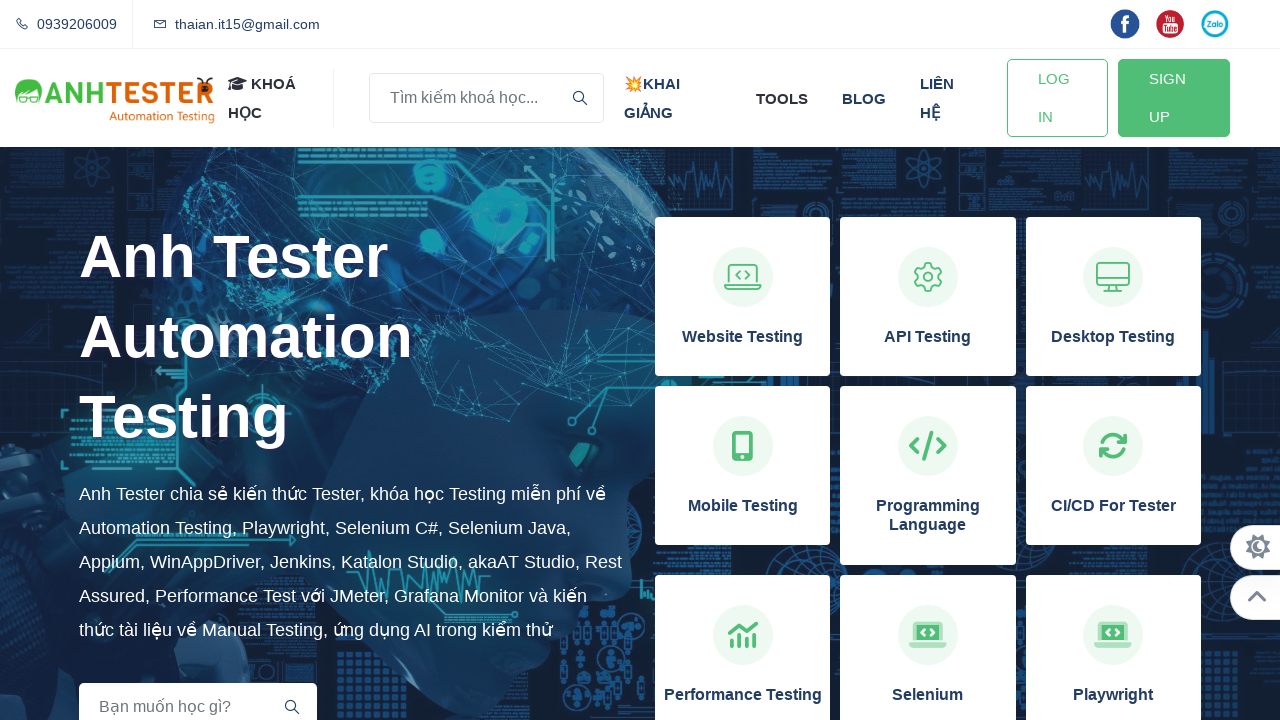

Clicked on 'Website Testing' section link at (743, 337) on xpath=//h3[normalize-space()='Website Testing']
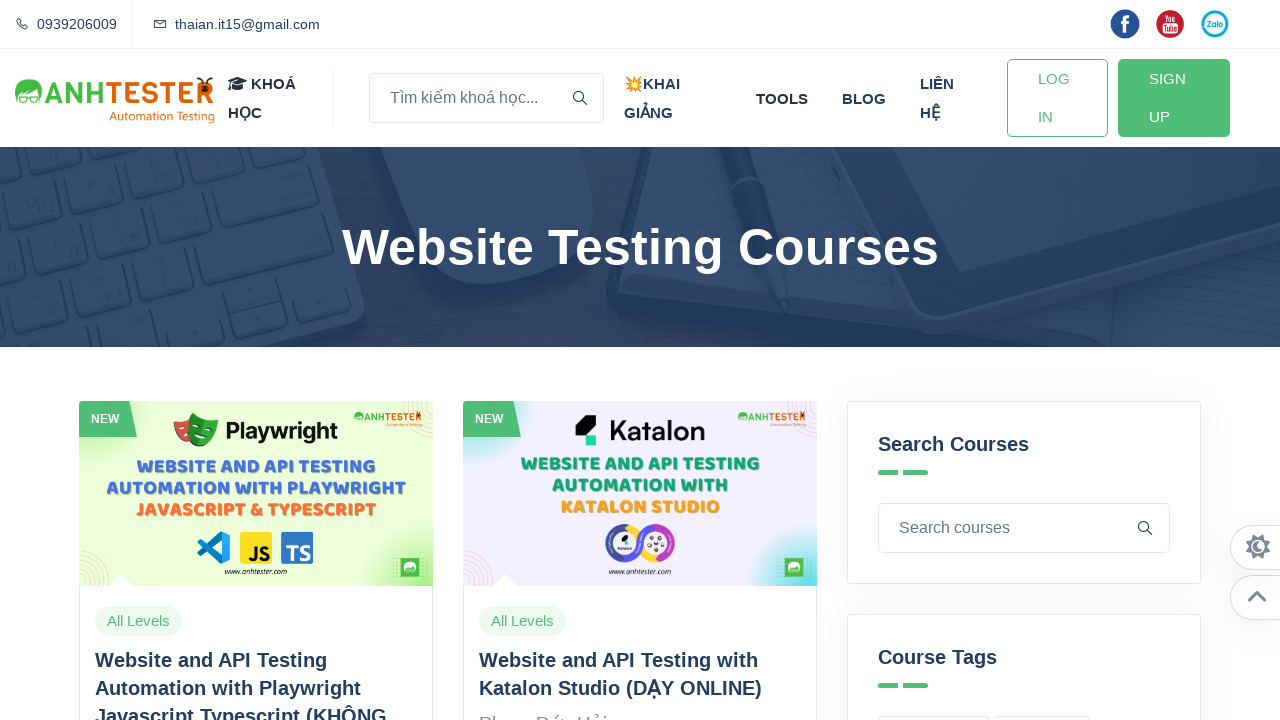

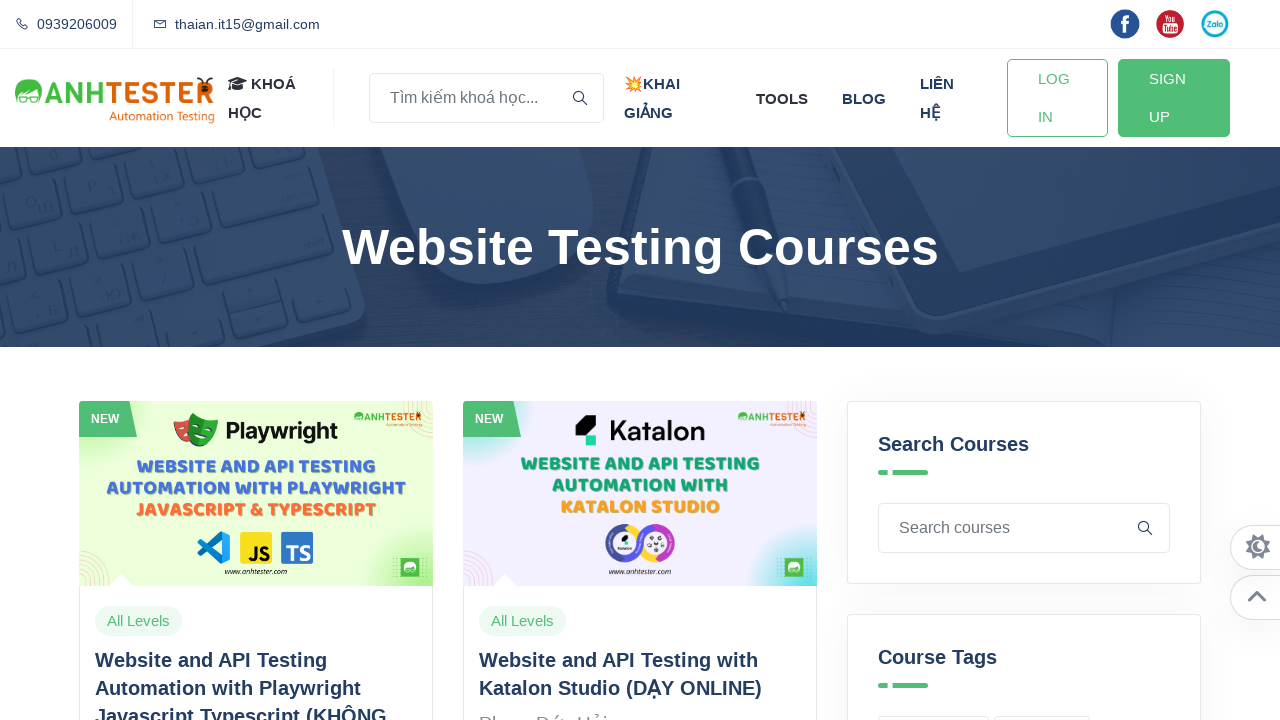